Tests window handling by navigating to a page, opening a new window via a link, and switching between parent and child windows

Starting URL: https://the-internet.herokuapp.com/

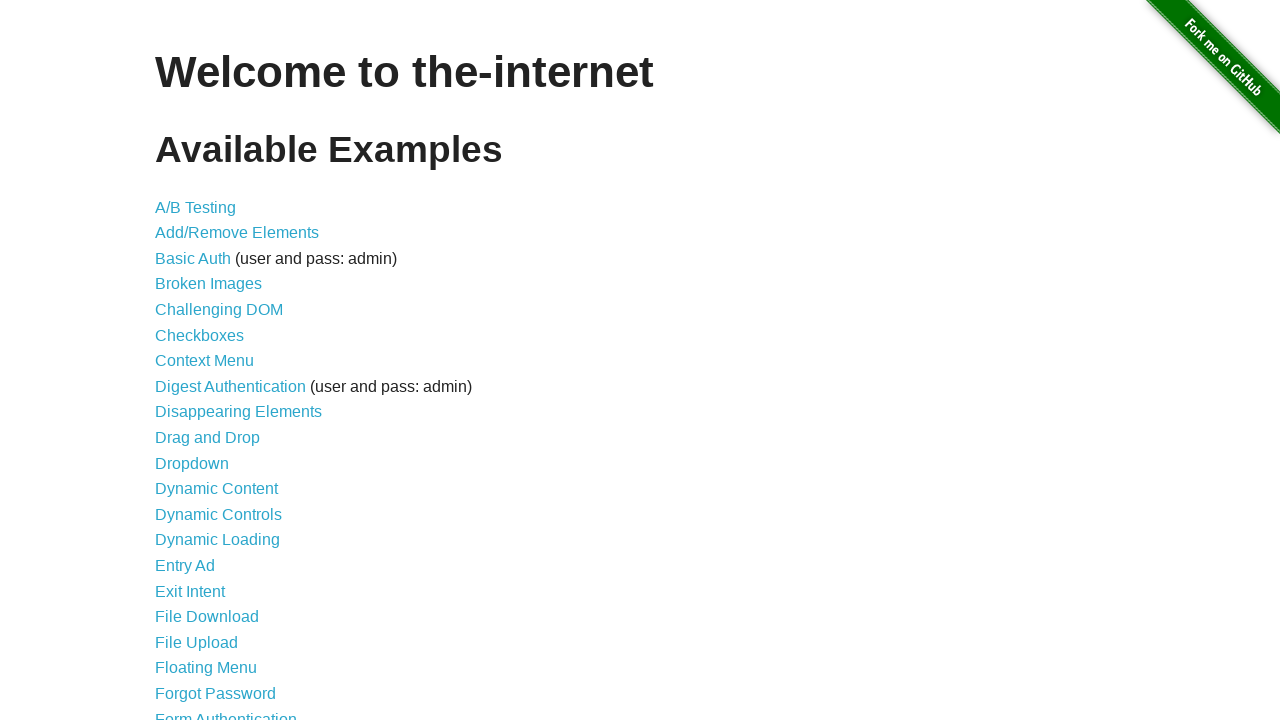

Scrolled to bottom of page
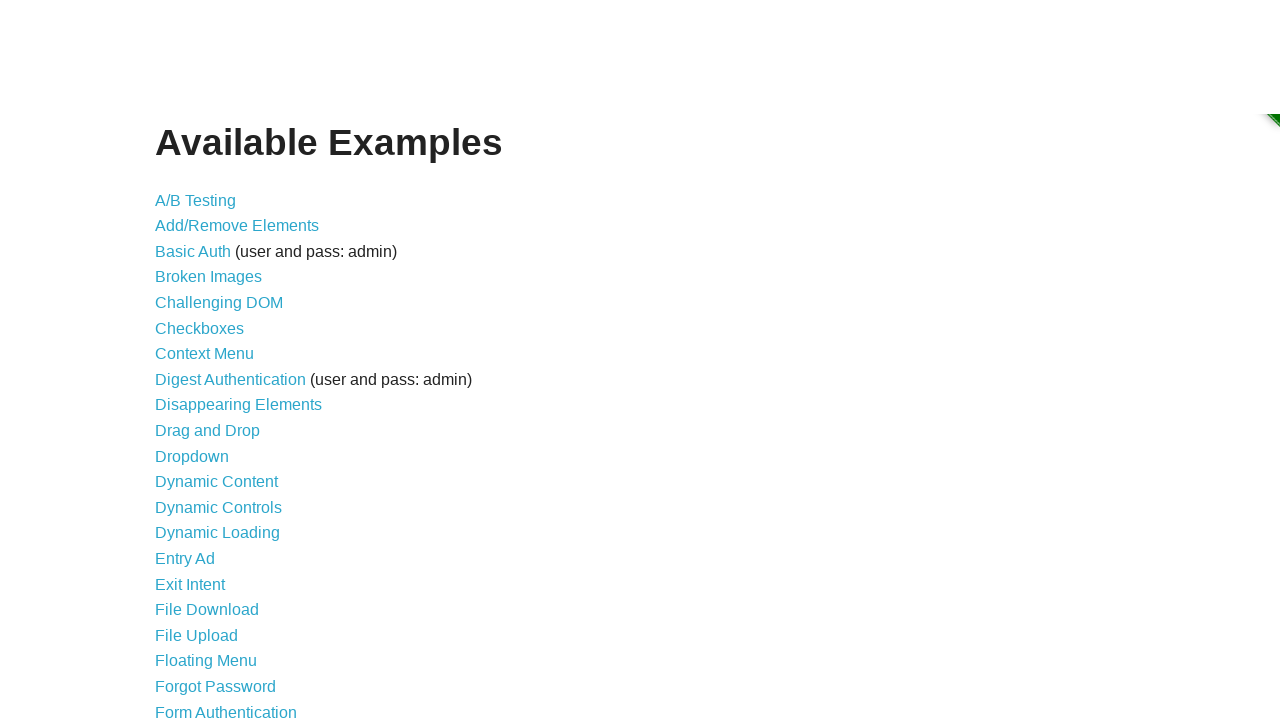

Windows link selector found and ready
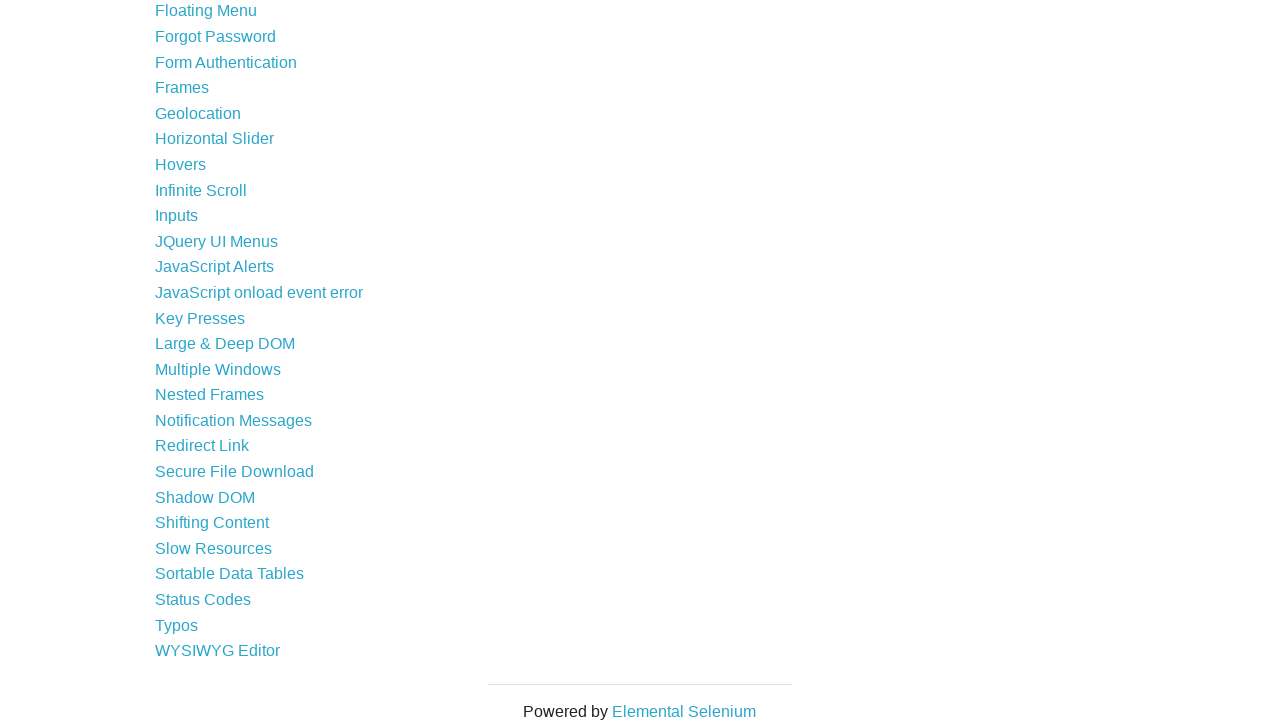

Clicked on windows link at (218, 369) on xpath=//a[contains(@href,'windows')]
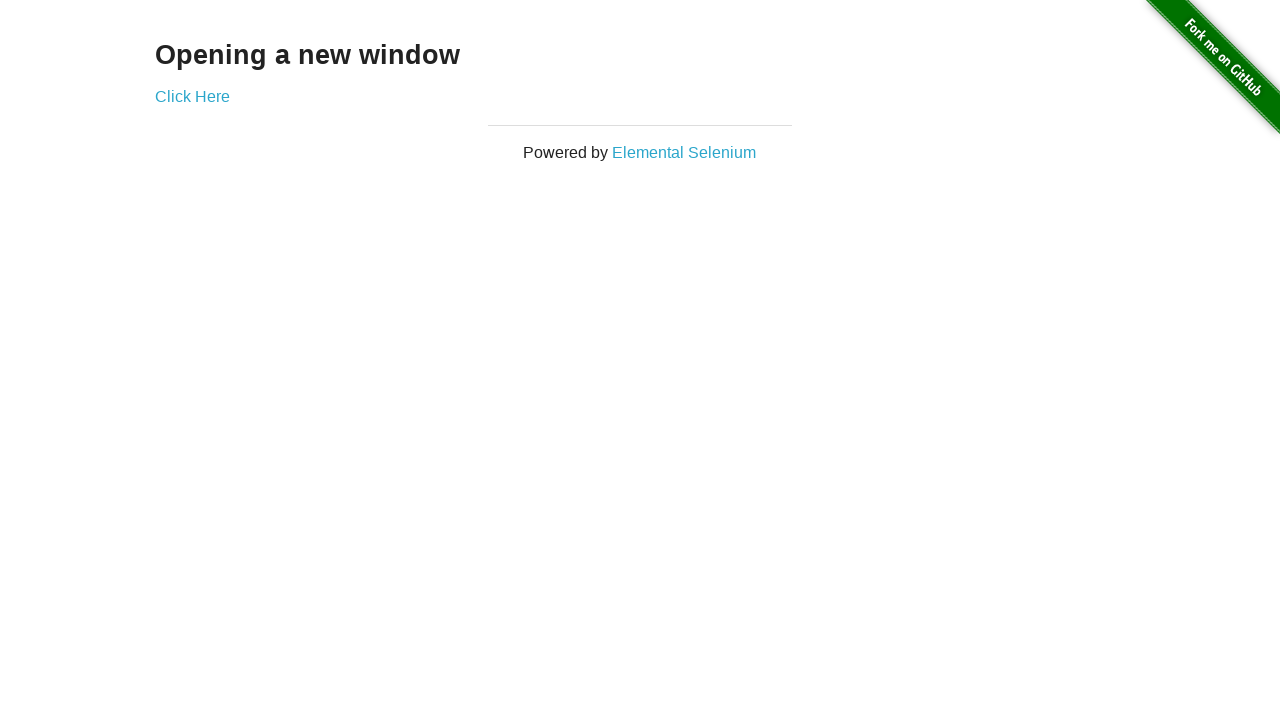

Clicked link to open new window at (192, 96) on xpath=//a[@href='/windows/new']
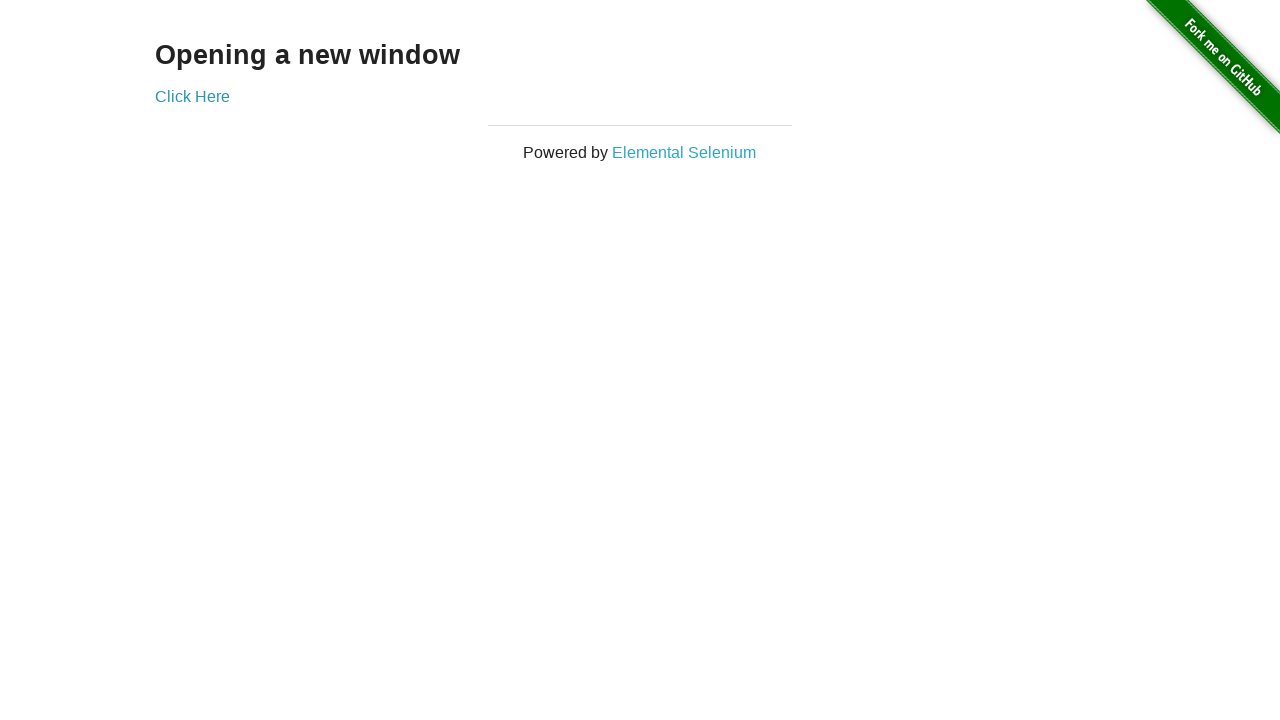

New window opened and ready
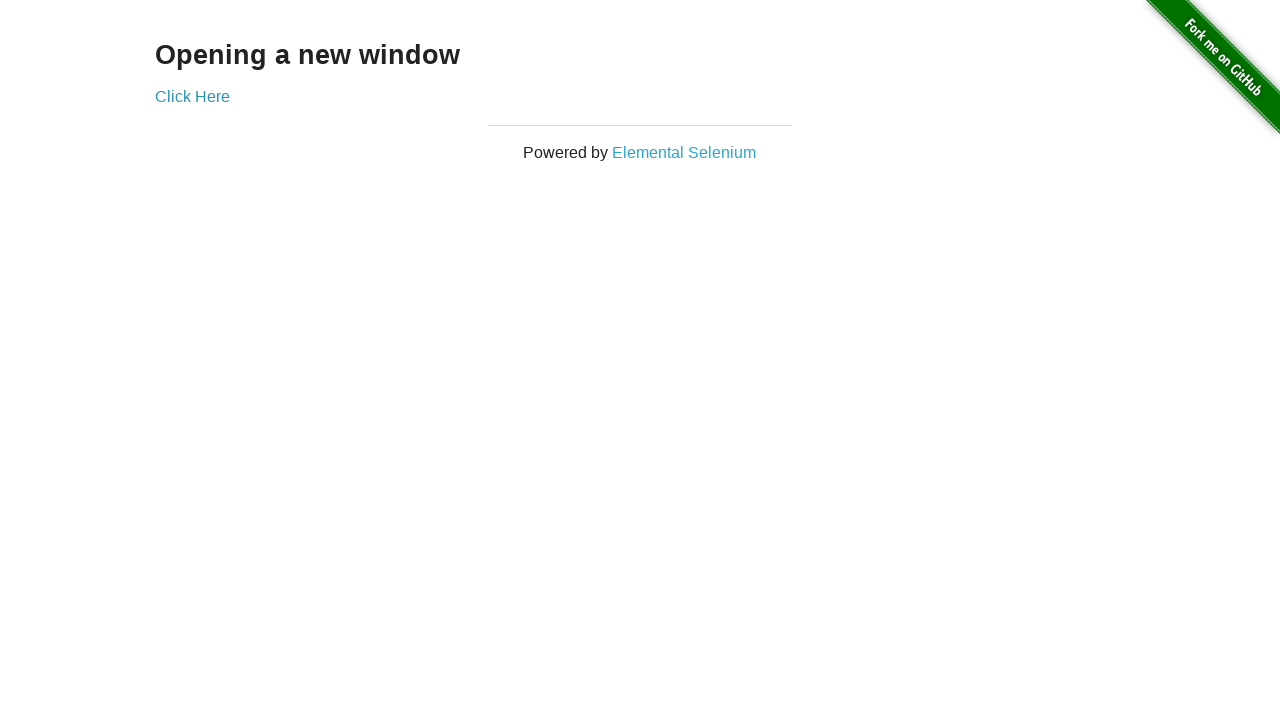

Retrieved text from new window: 'New Window'
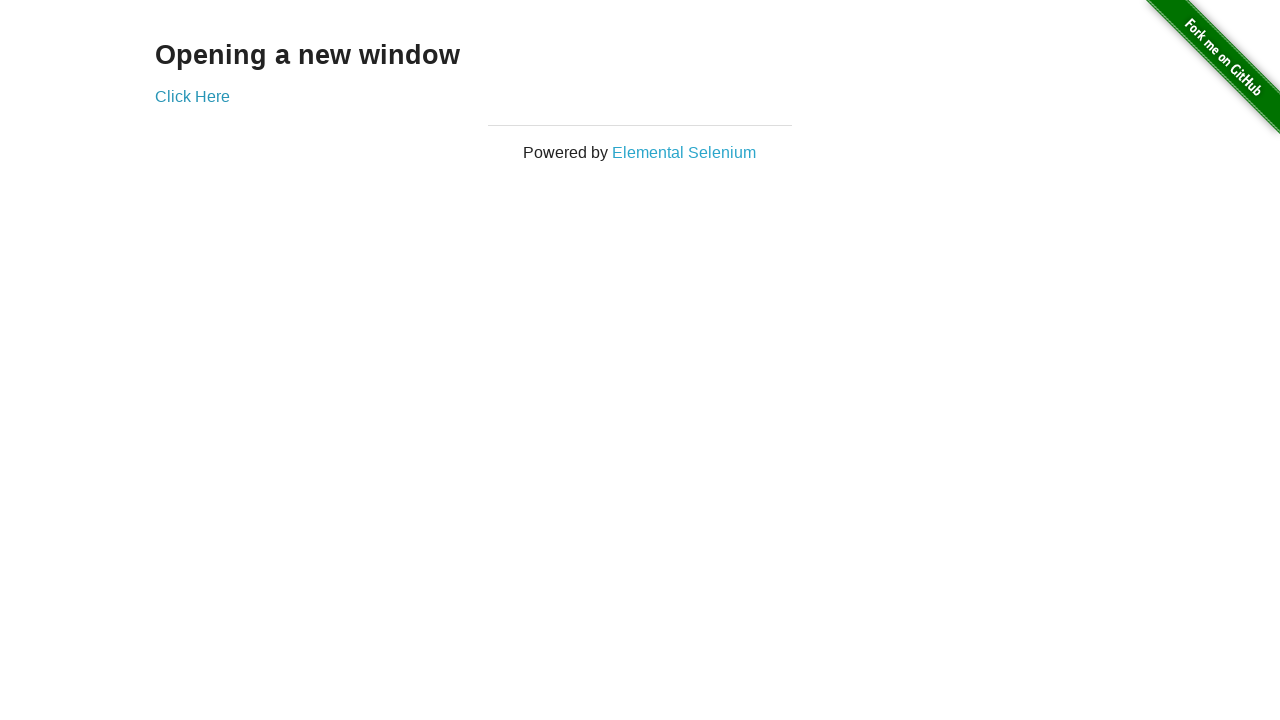

Retrieved text from original window: 'Opening a new window'
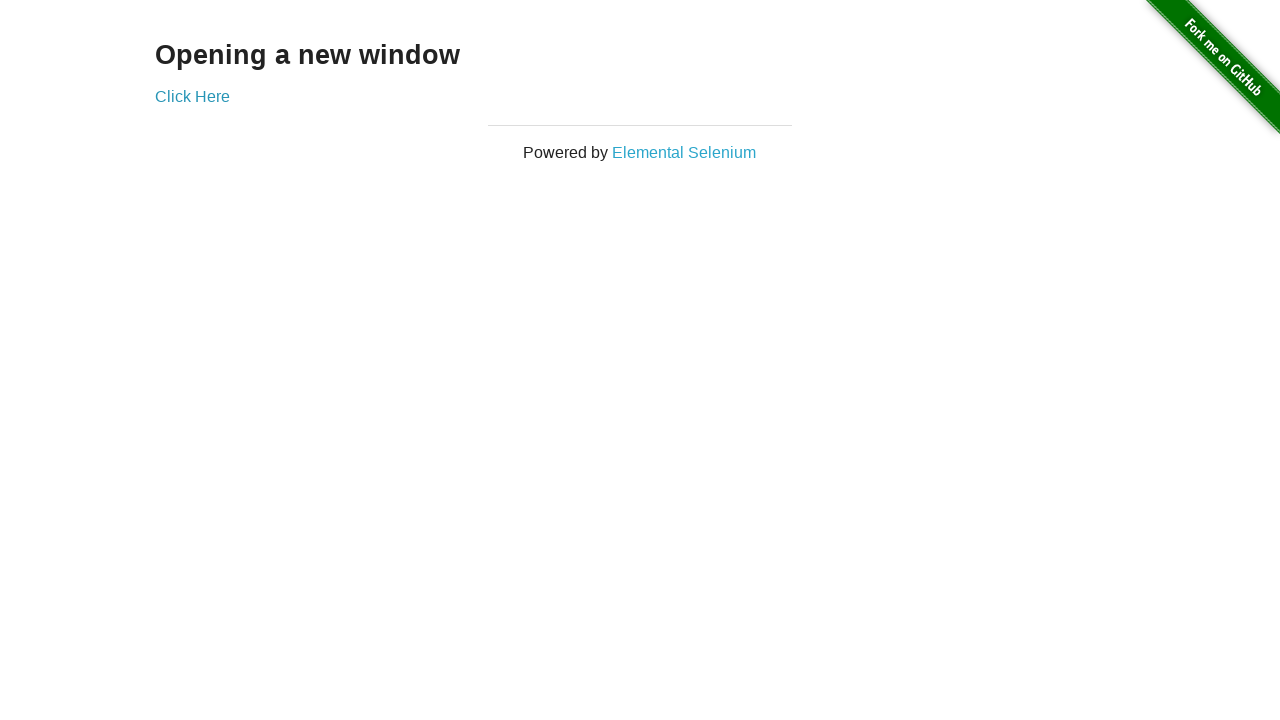

Closed the new window
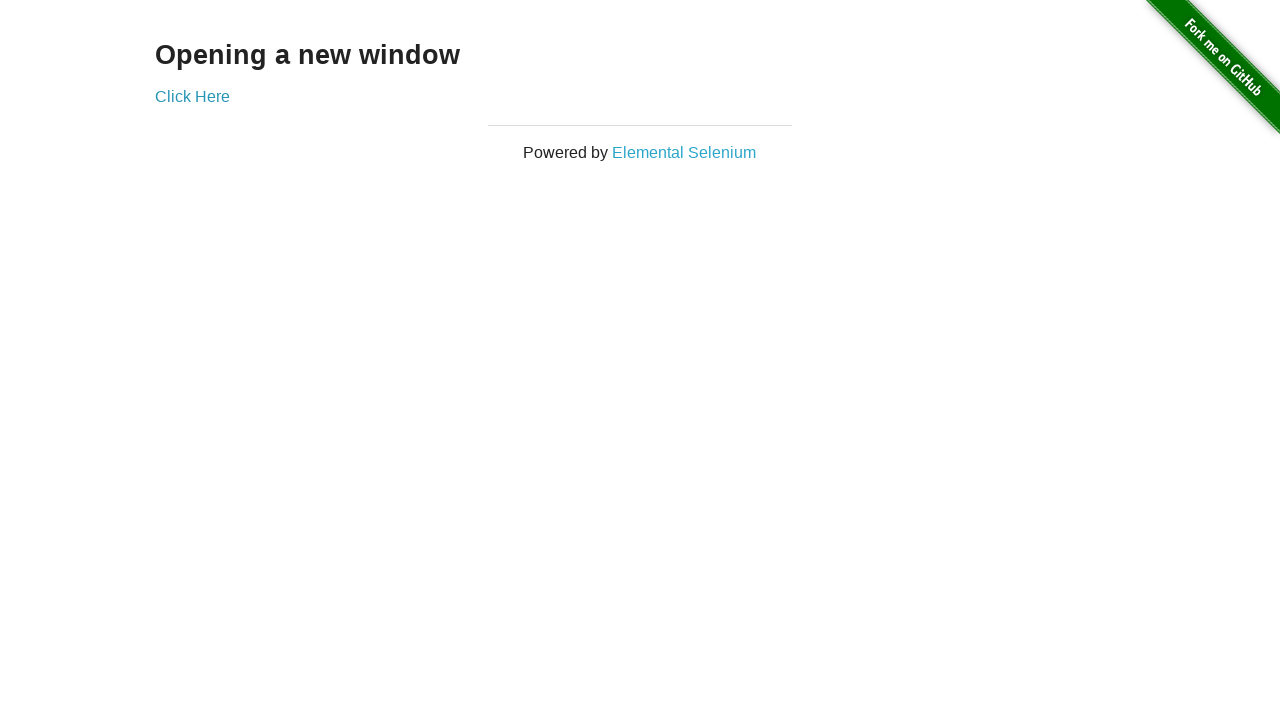

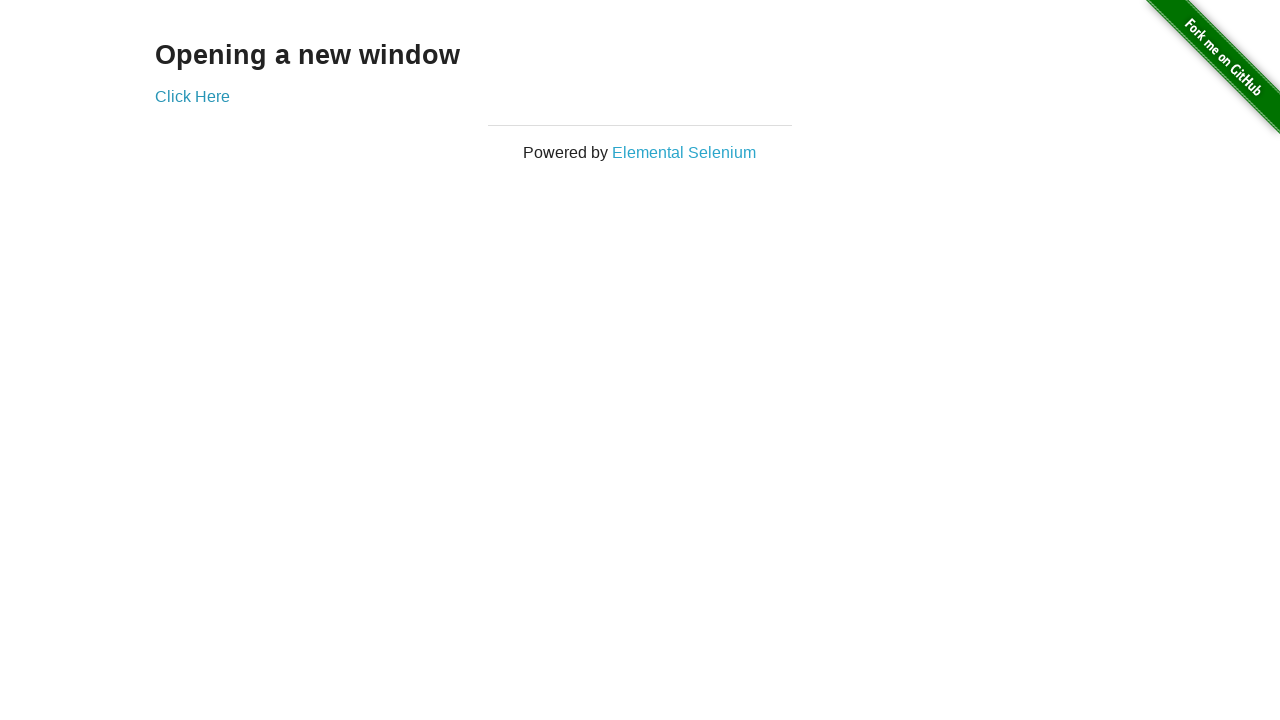